Tests form filling functionality on DemoQA text box page by entering values in full name, email, current address, and permanent address fields

Starting URL: https://demoqa.com/text-box

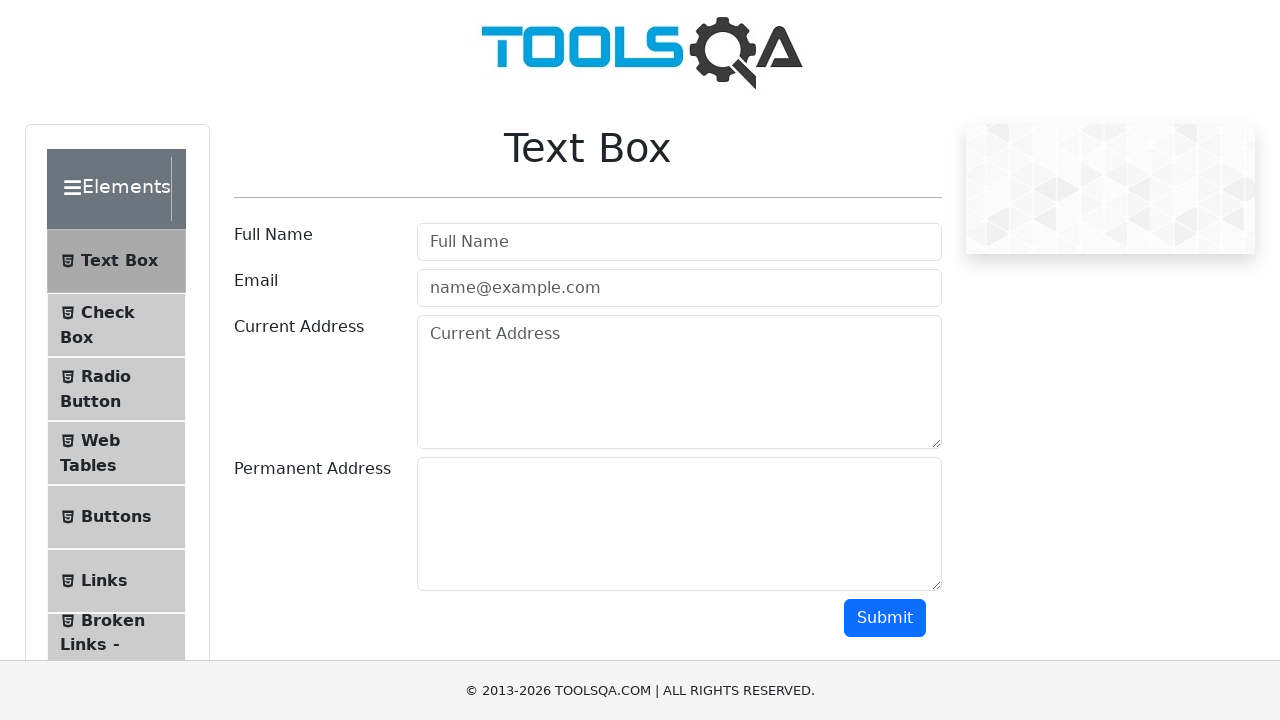

Filled Full Name field with 'Meera Jadkar' on //input[@placeholder='Full Name']
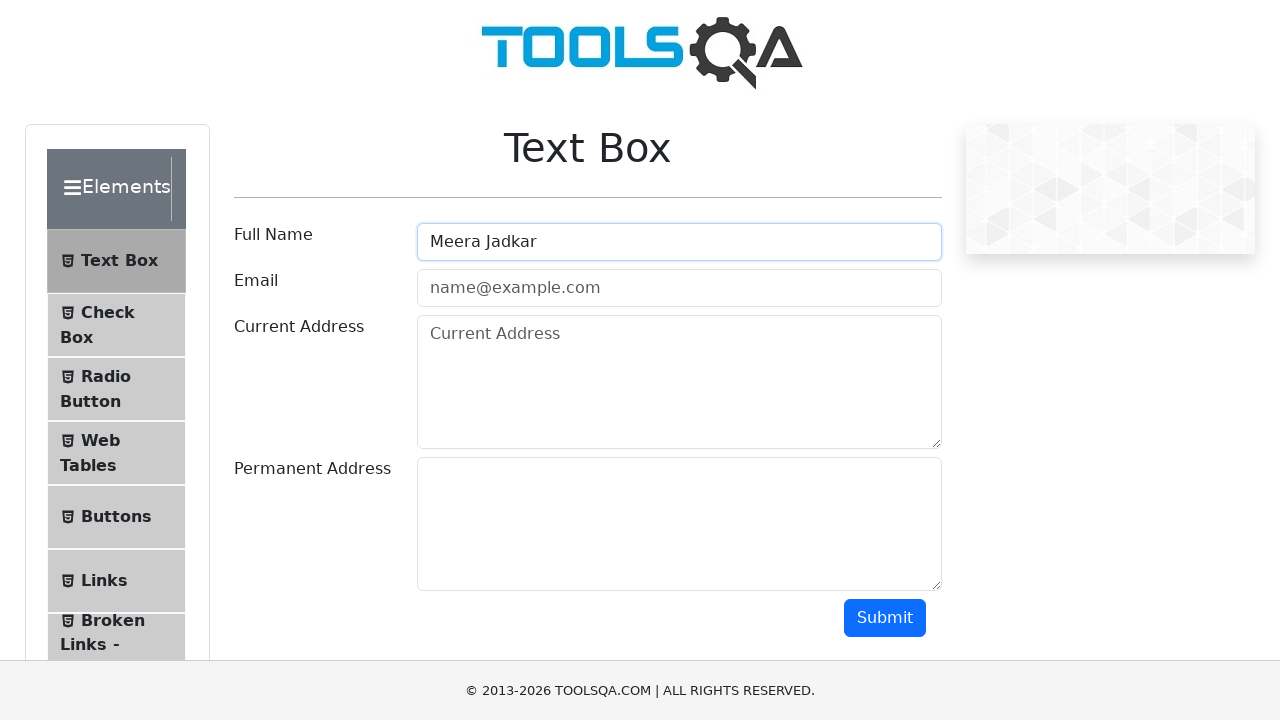

Filled Email field with 'meerarjadkar@gmail.com' on input[autocomplete='off'][placeholder='name@example.com']
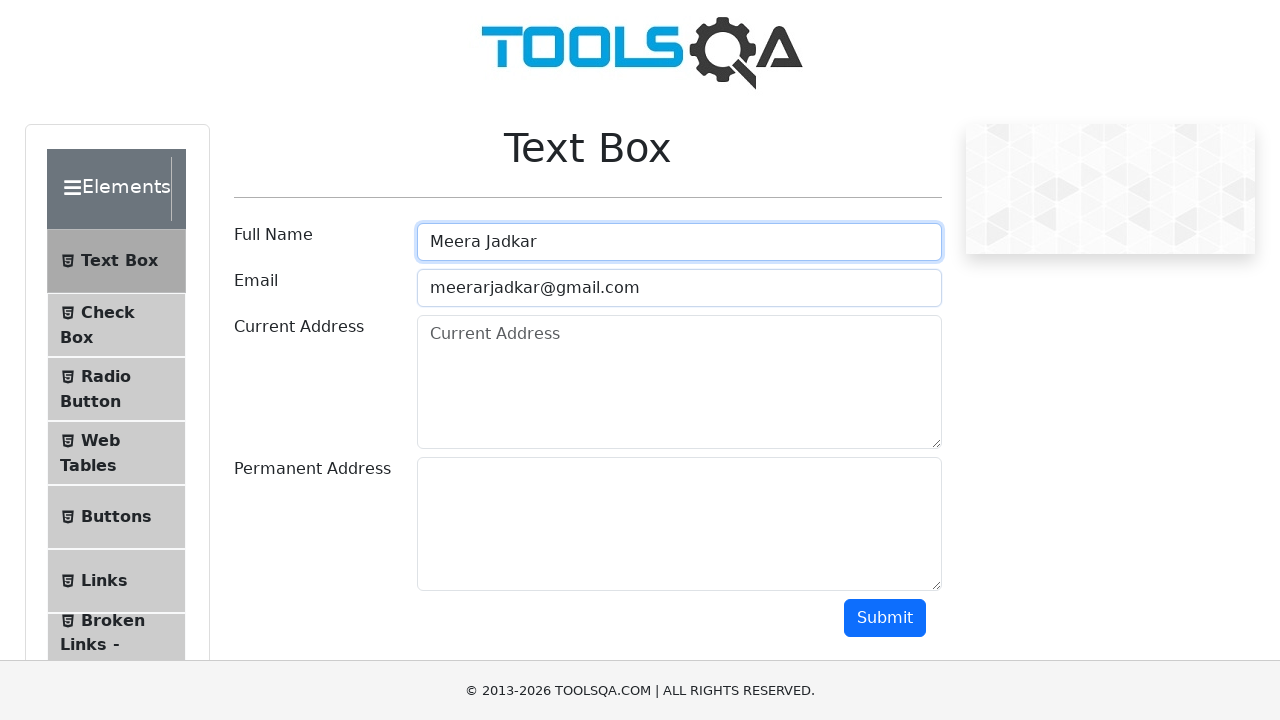

Filled Current Address field with 'Shindewadi, District-Pune, State-Maharashtra, Country-India' on //textarea[@id='currentAddress']
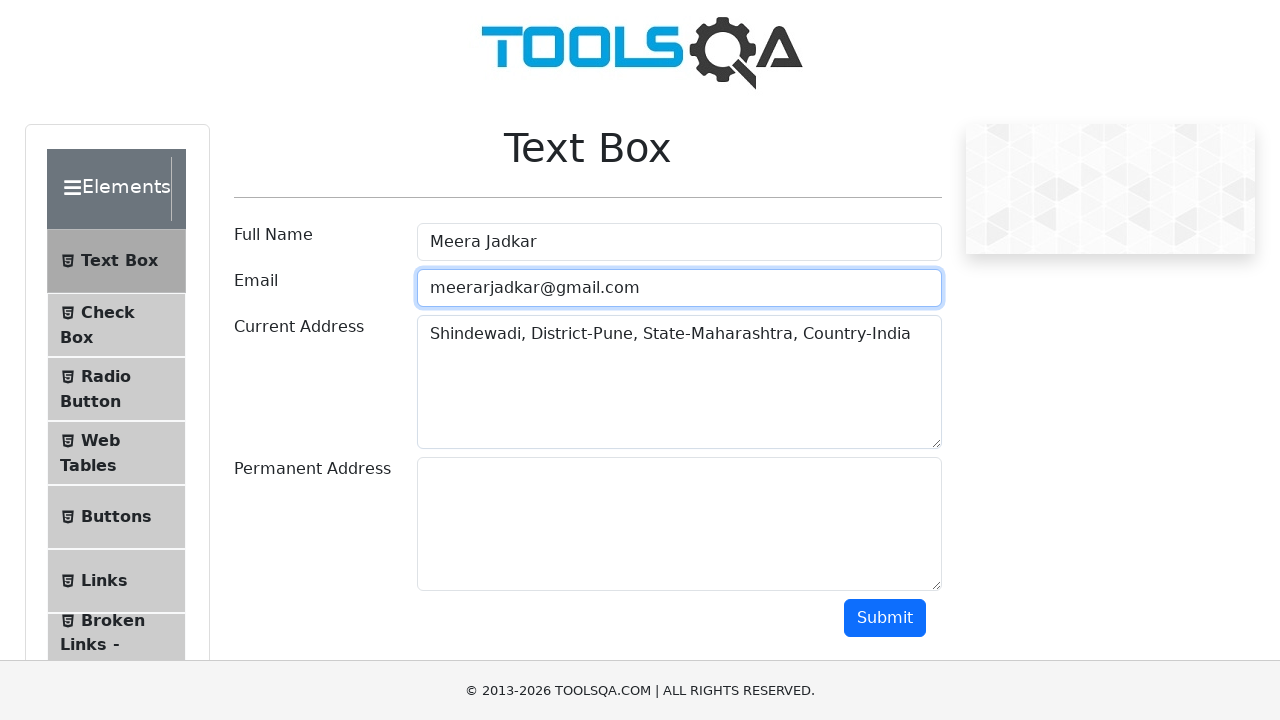

Filled Permanent Address field with 'Twin Solapur, Solapur' on textarea[id='permanentAddress']
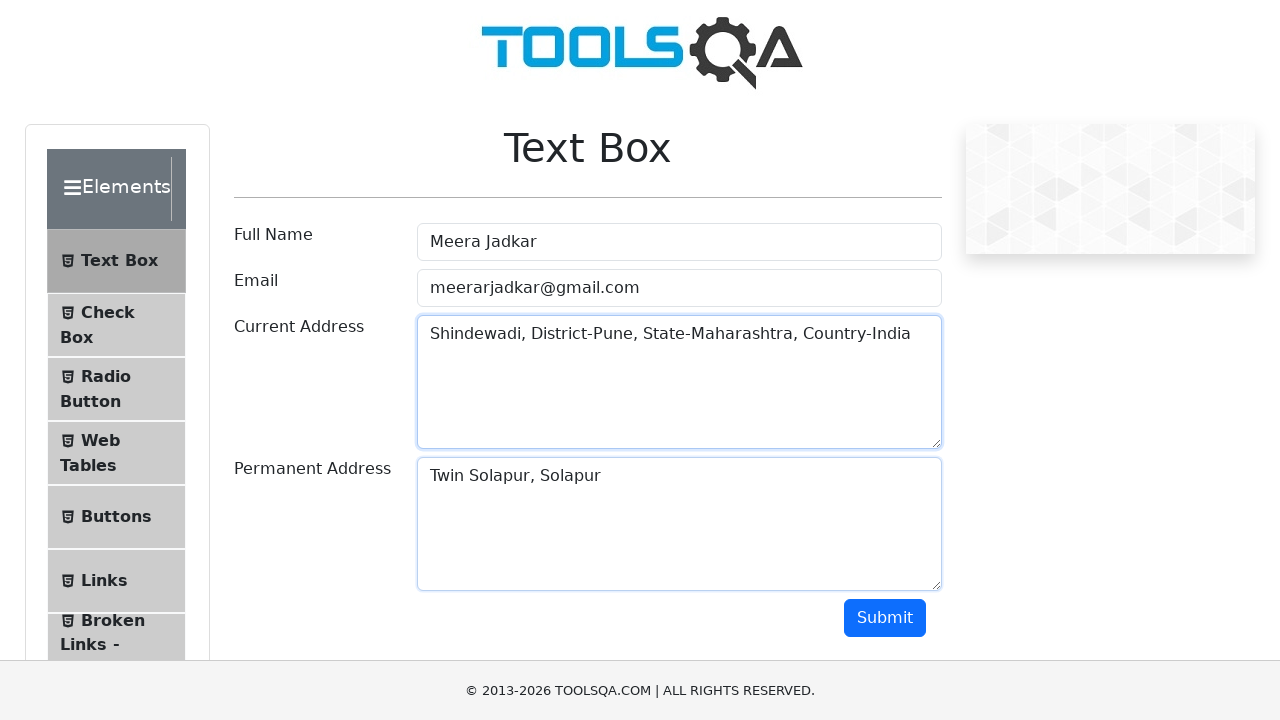

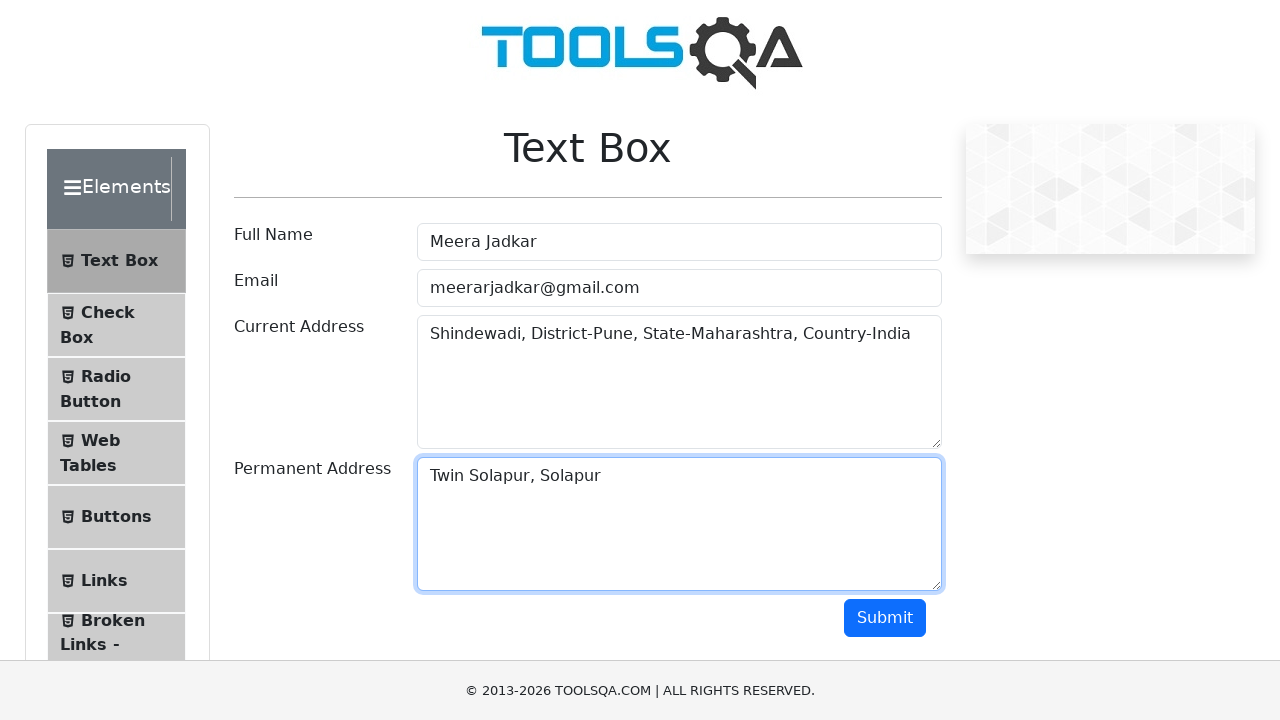